Tests keyboard shortcuts using ActionChains by typing text in the first textarea, selecting all with Ctrl+A, copying with Ctrl+C, tabbing to the second textarea, and pasting with Ctrl+V

Starting URL: https://text-compare.com/

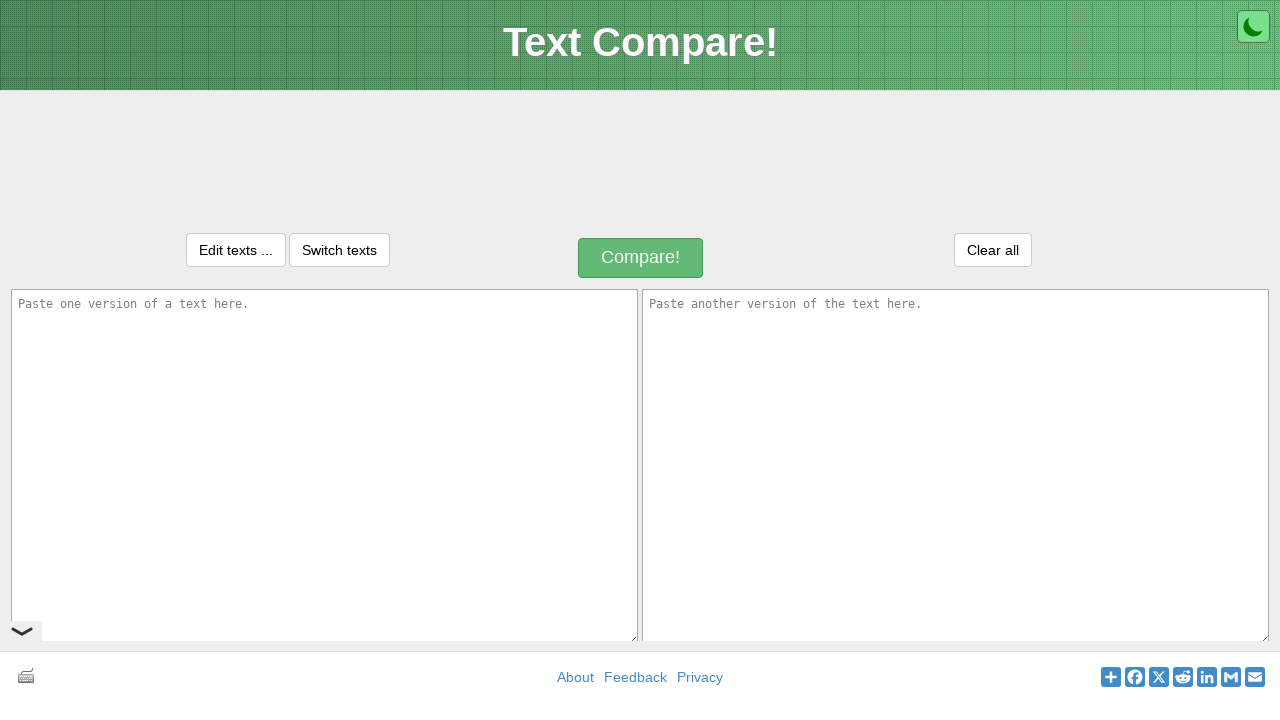

Filled first textarea with 'Welcome to textarea 1...' on #inputText1
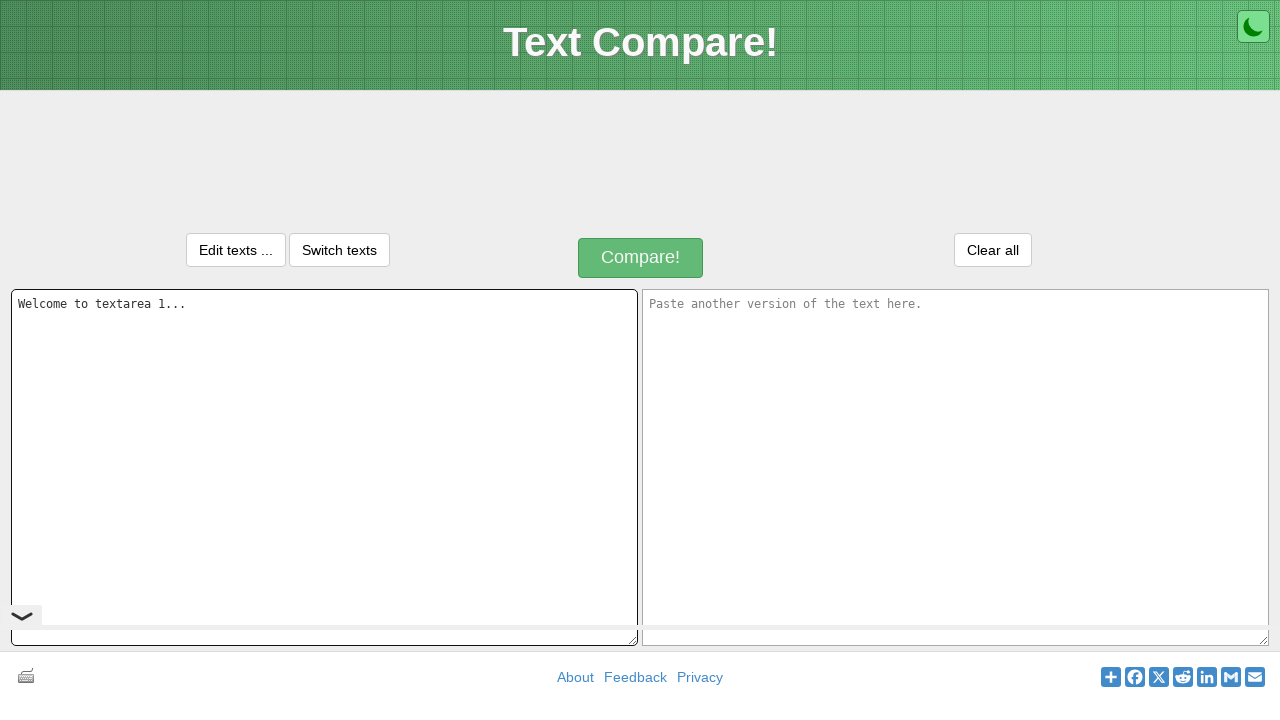

Clicked on first textarea to ensure focus at (324, 467) on #inputText1
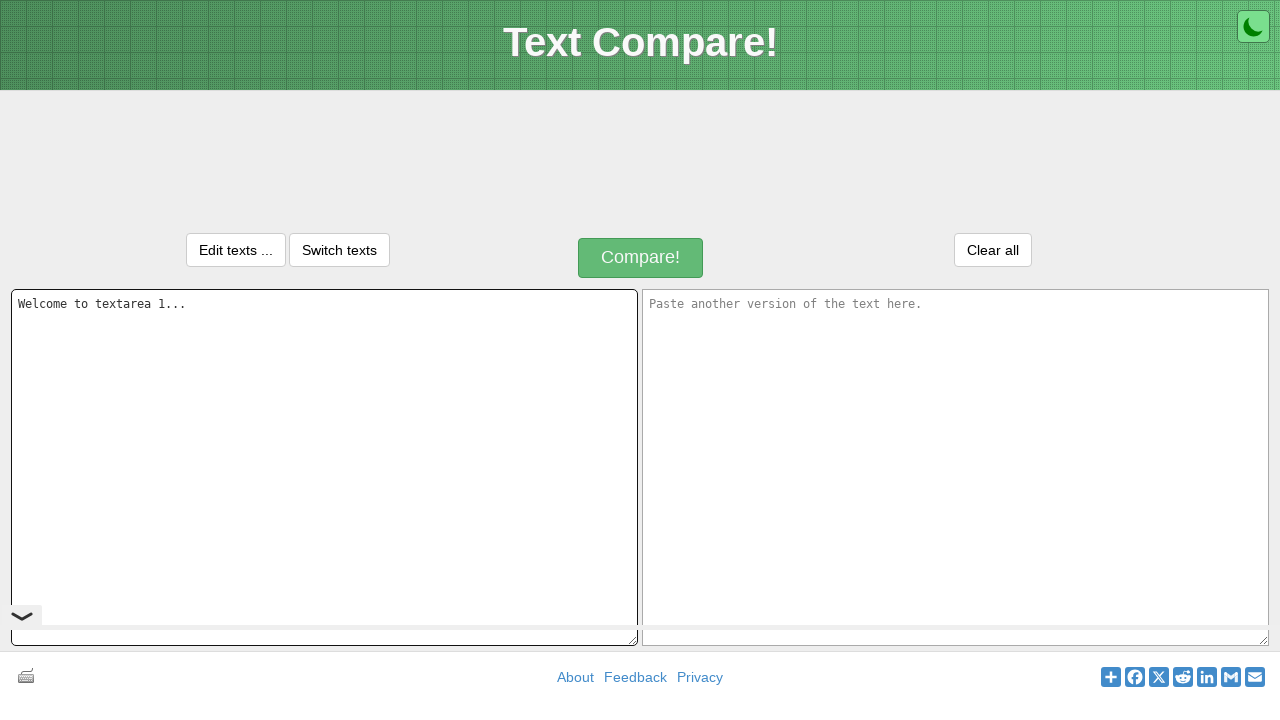

Selected all text in first textarea with Ctrl+A
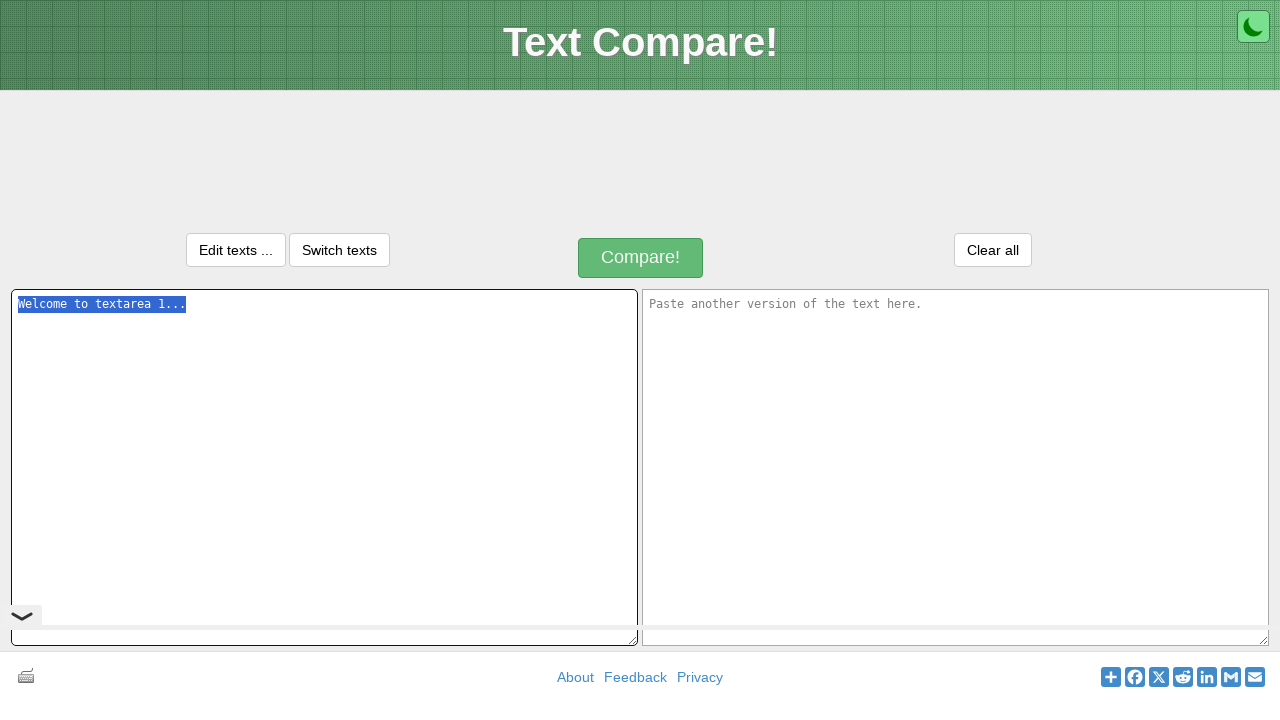

Copied selected text with Ctrl+C
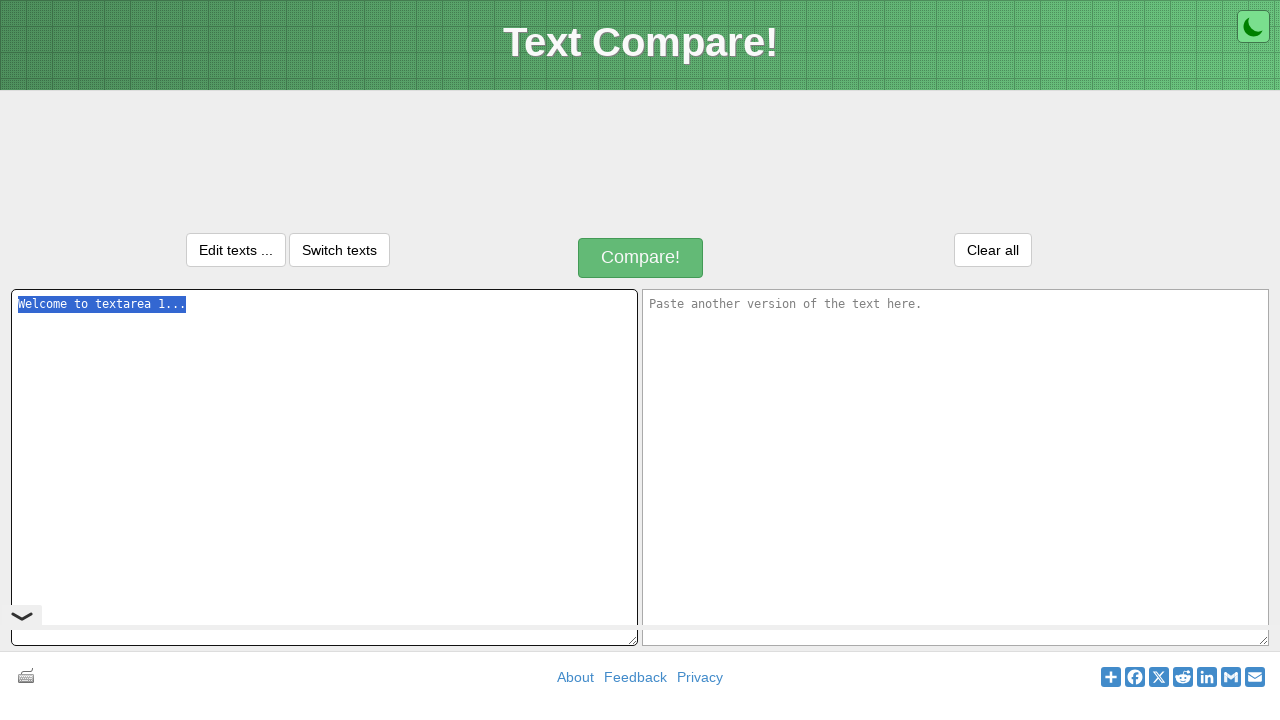

Pressed Tab to navigate to second textarea
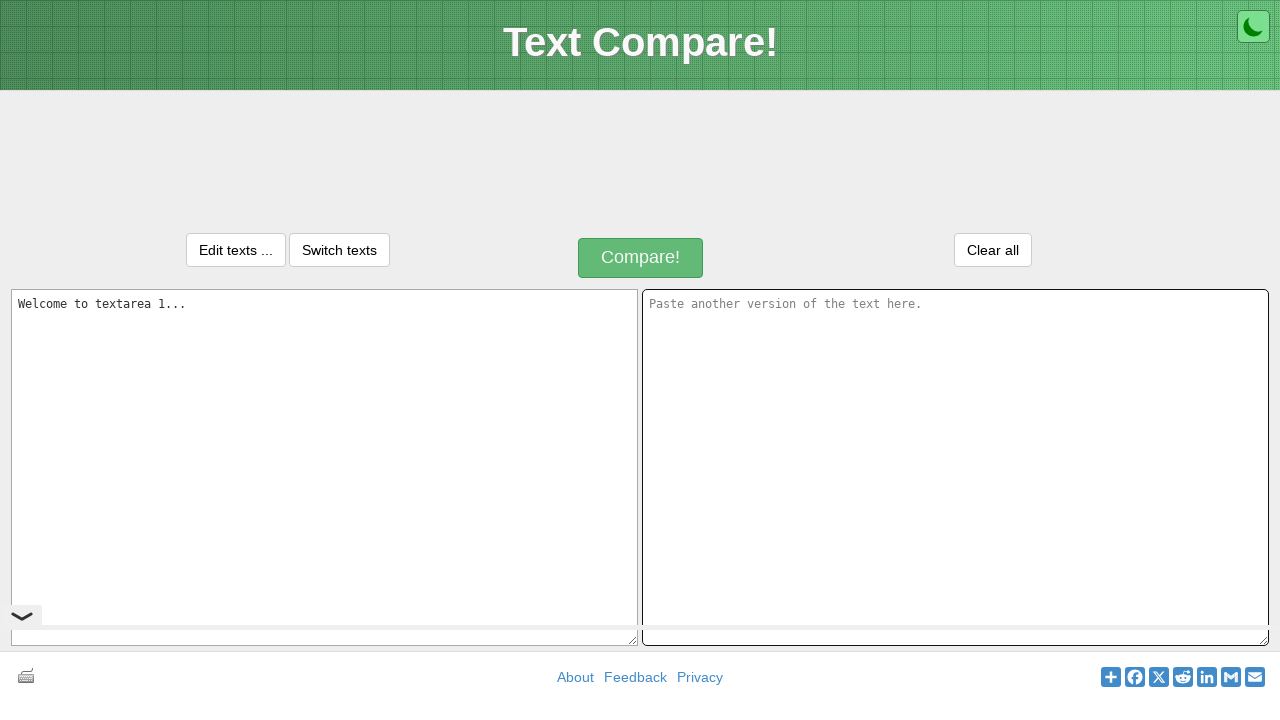

Pasted text into second textarea with Ctrl+V
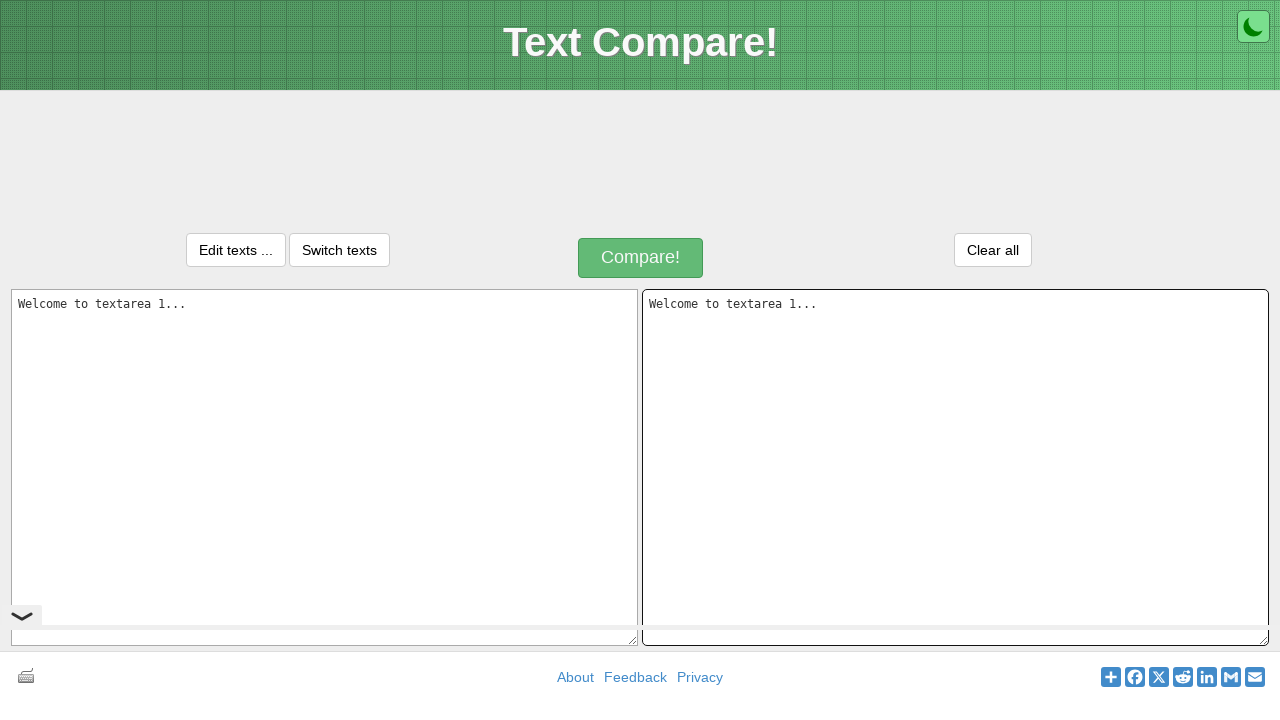

Waited 500ms for paste action to complete
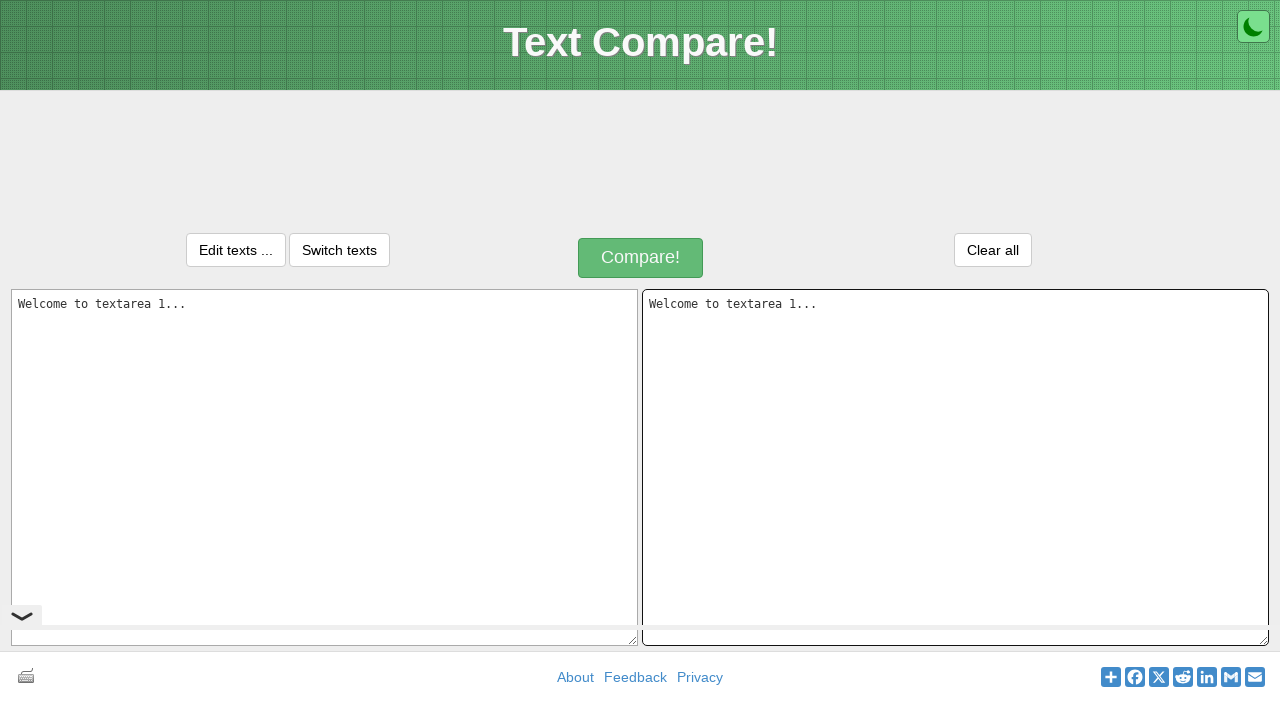

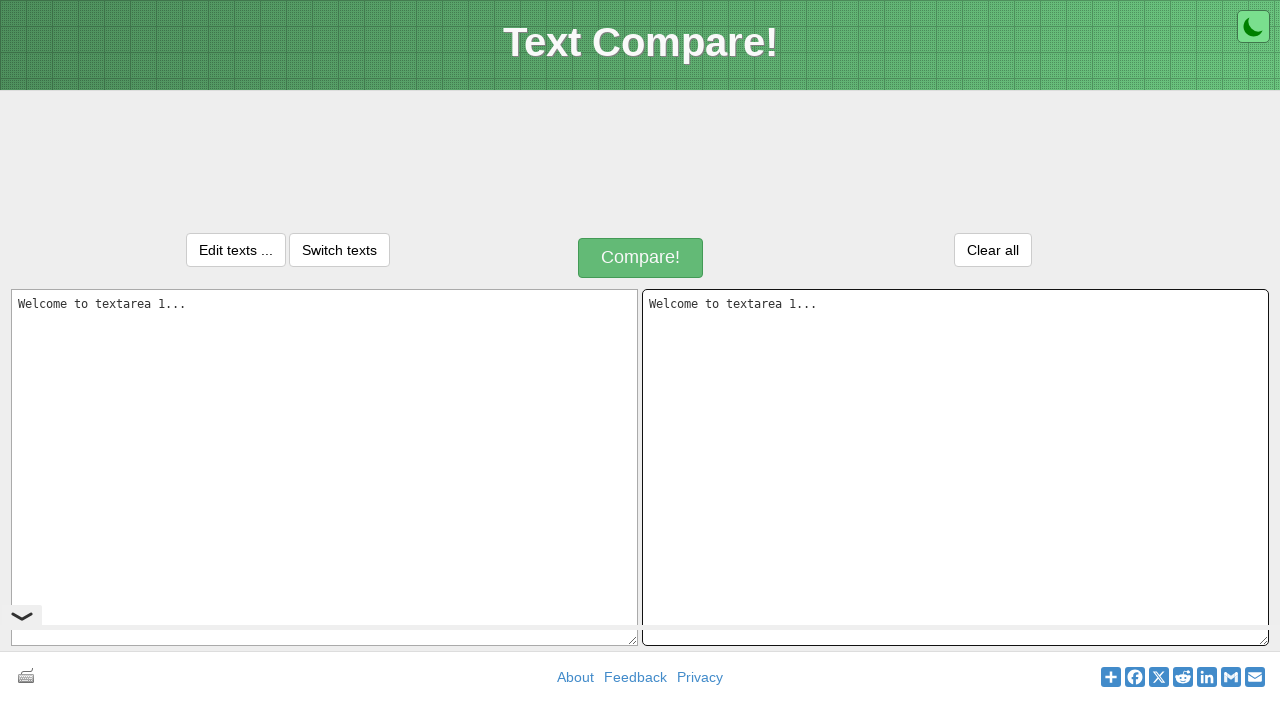